Tests dropdown selection functionality by selecting an option by index from a dropdown menu on a testing demo page.

Starting URL: https://trytestingthis.netlify.app/

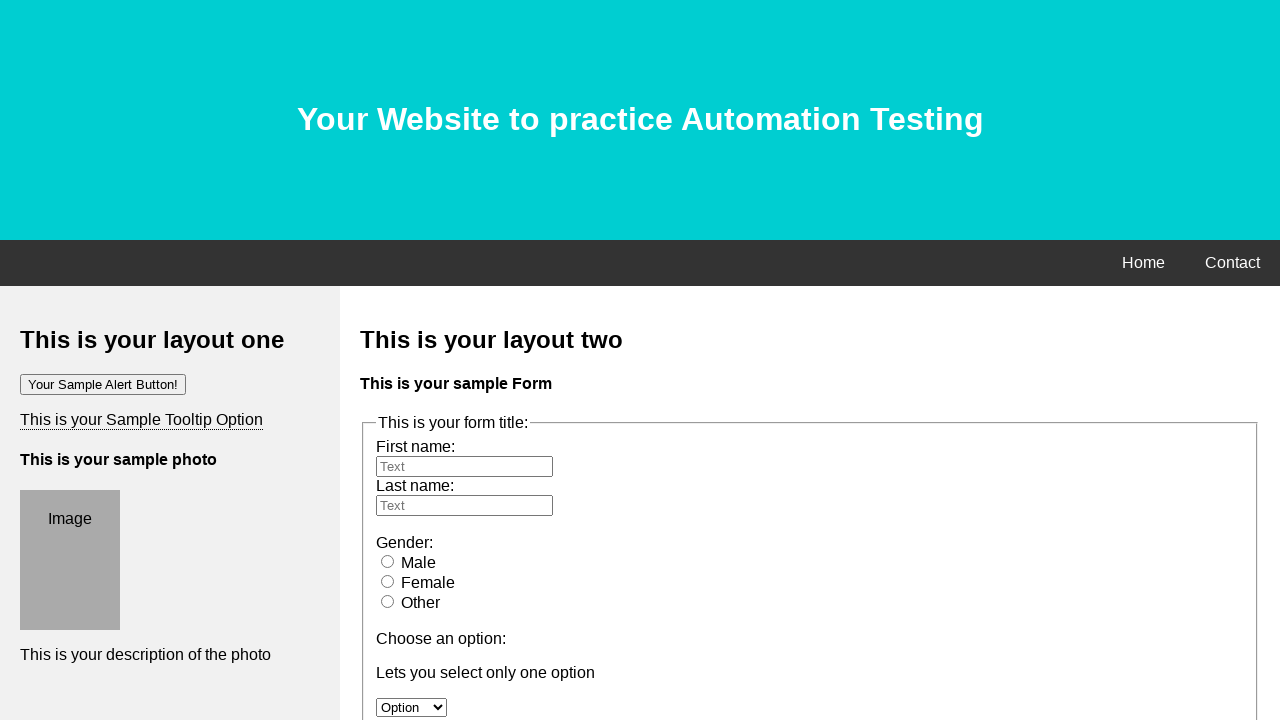

Navigated to testing demo page
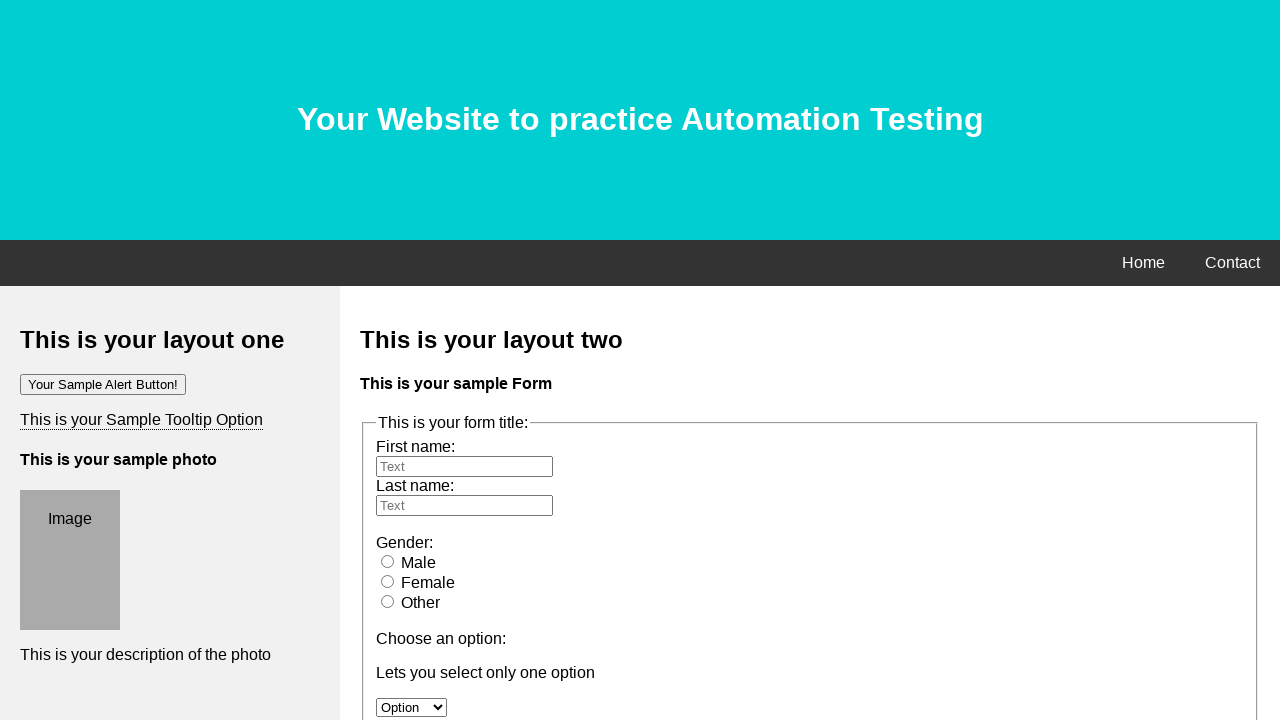

Dropdown menu is visible
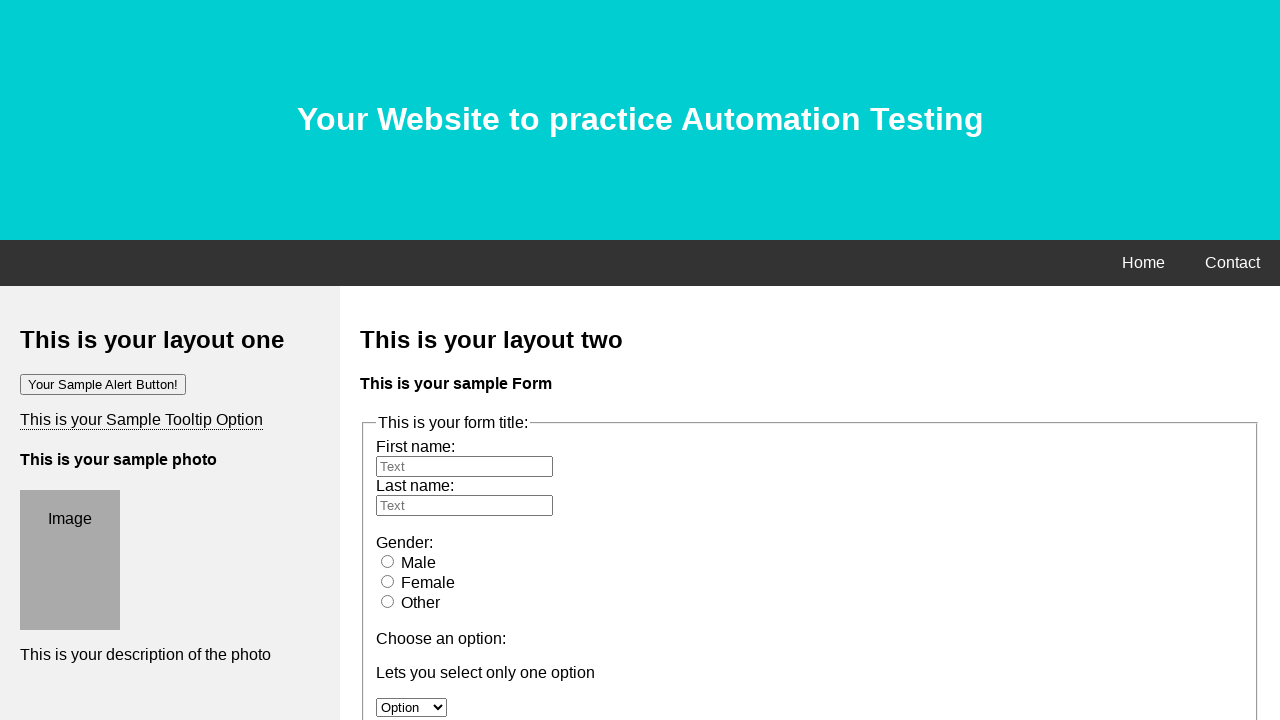

Selected third option (index 2) from dropdown menu on #option
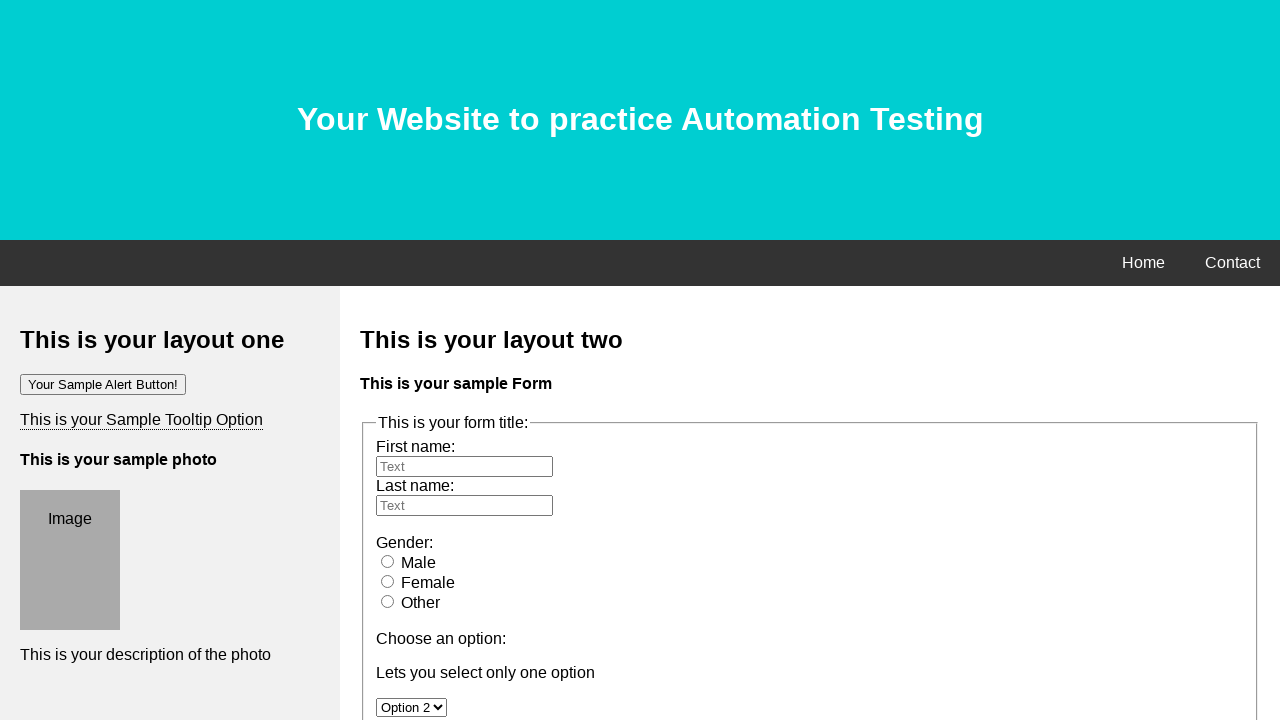

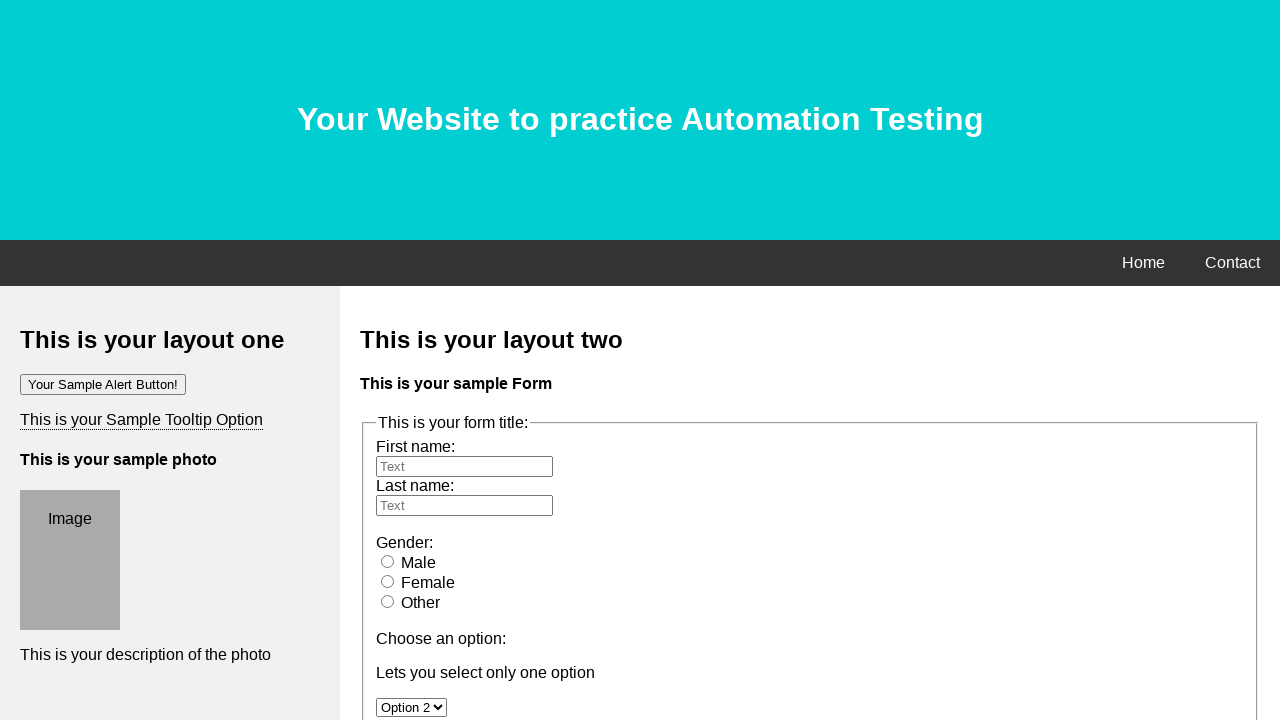